Demonstrates keyboard events using Actions class by filling form fields with text in capital letters using SHIFT key

Starting URL: http://www.globalsqa.com/samplepagetest/

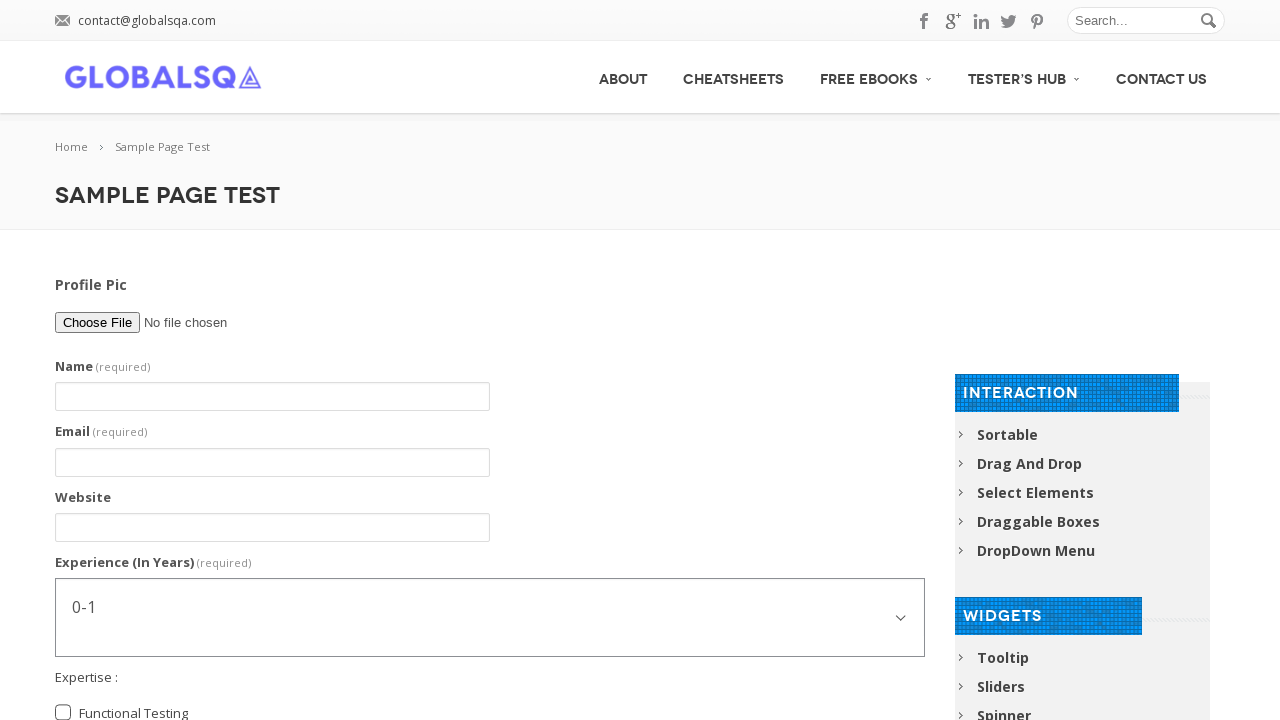

Filled name field with 'SACHIN BHAGAT' in capital letters using Actions class on #g2599-name
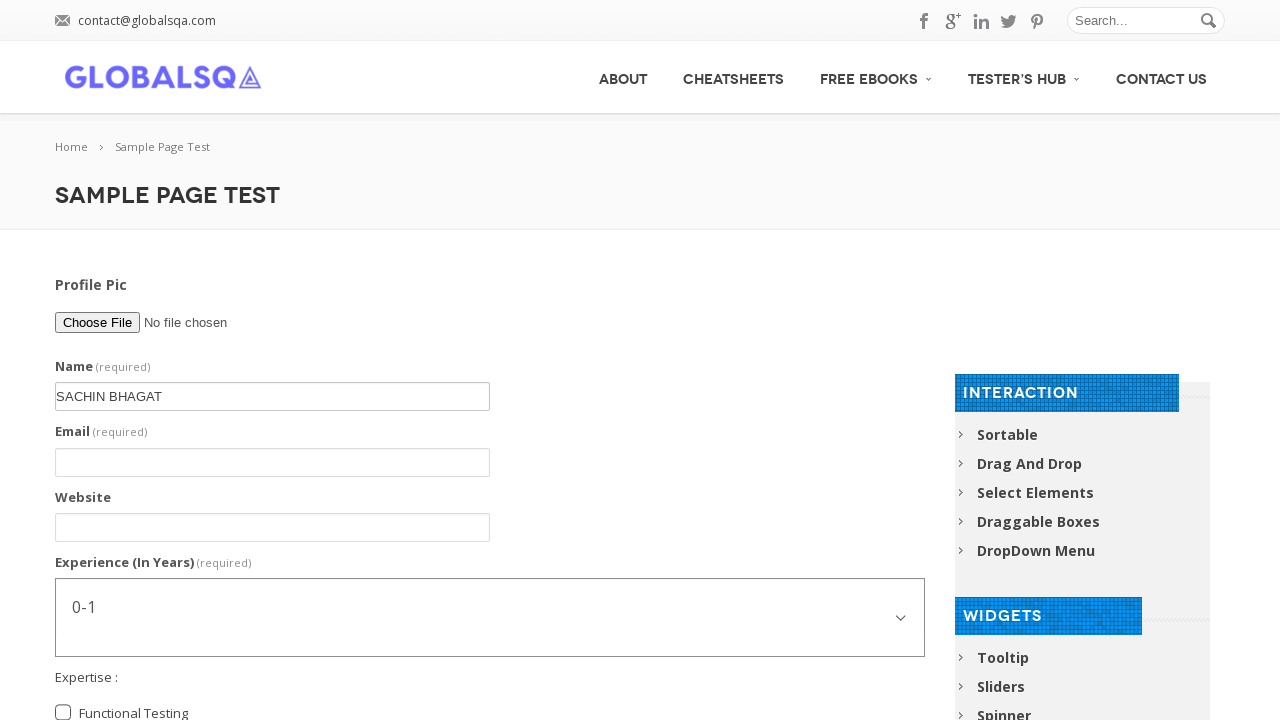

Filled email field with 'SACHINBHAGAT@GMAIL.COM' in capital letters using Actions class on #g2599-email
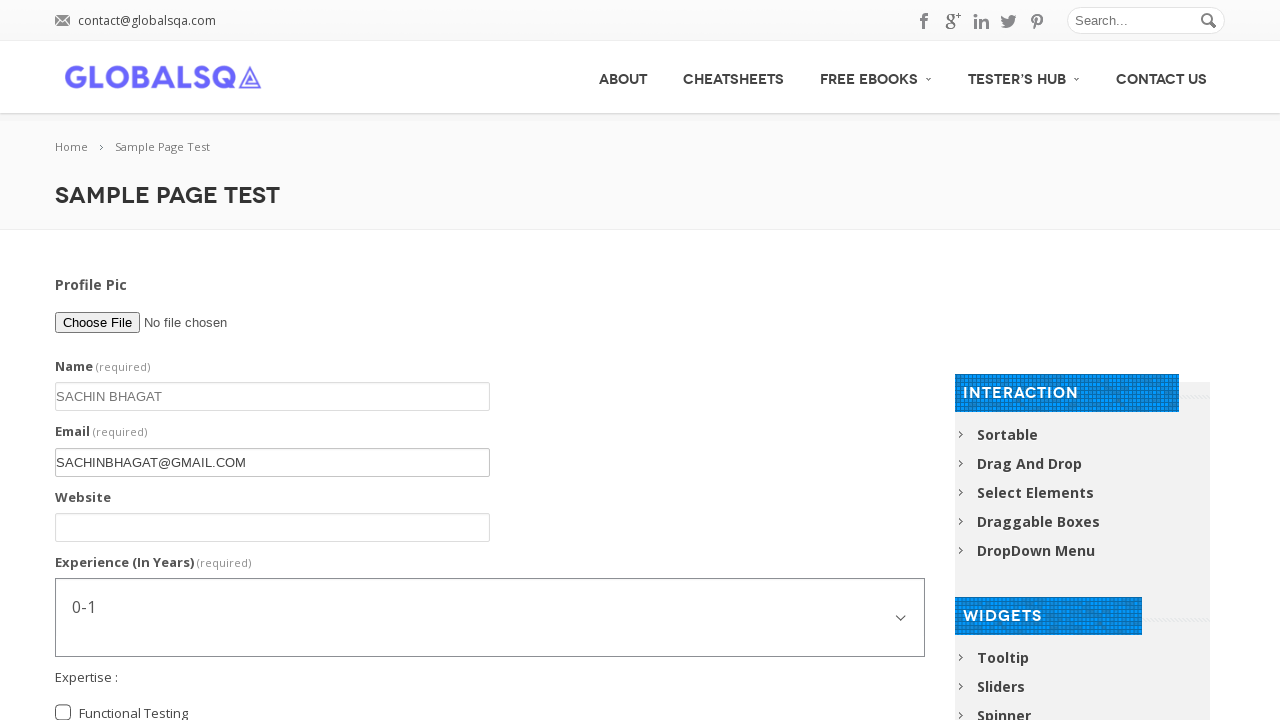

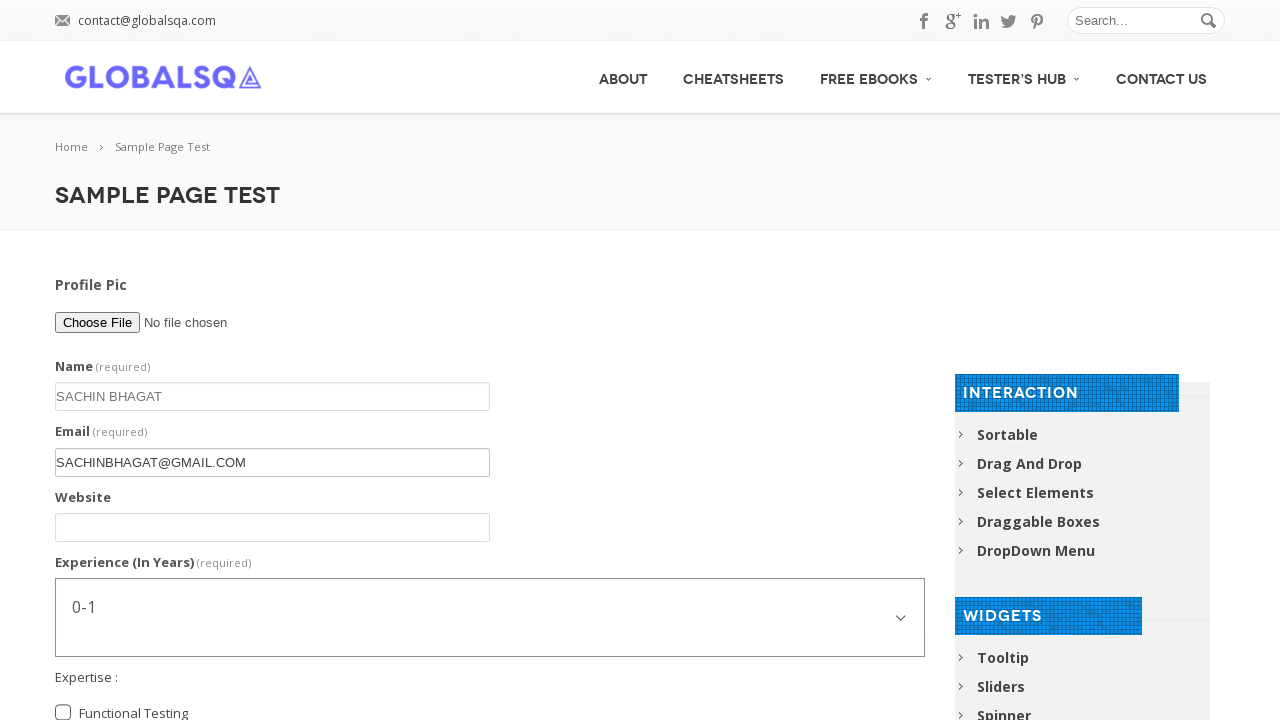